Solves a math captcha by retrieving a value from an image attribute, calculating a mathematical function, and submitting the result along with checkbox and radio button selections

Starting URL: http://suninjuly.github.io/get_attribute.html

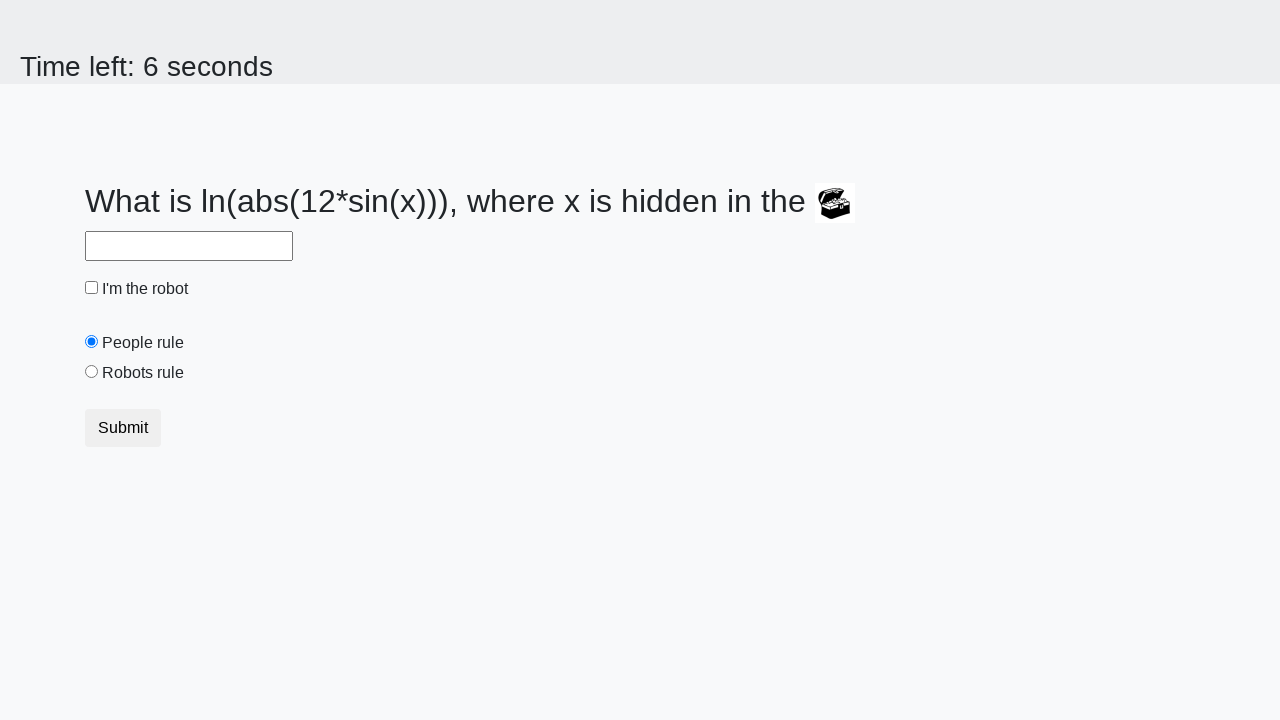

Located treasure image element
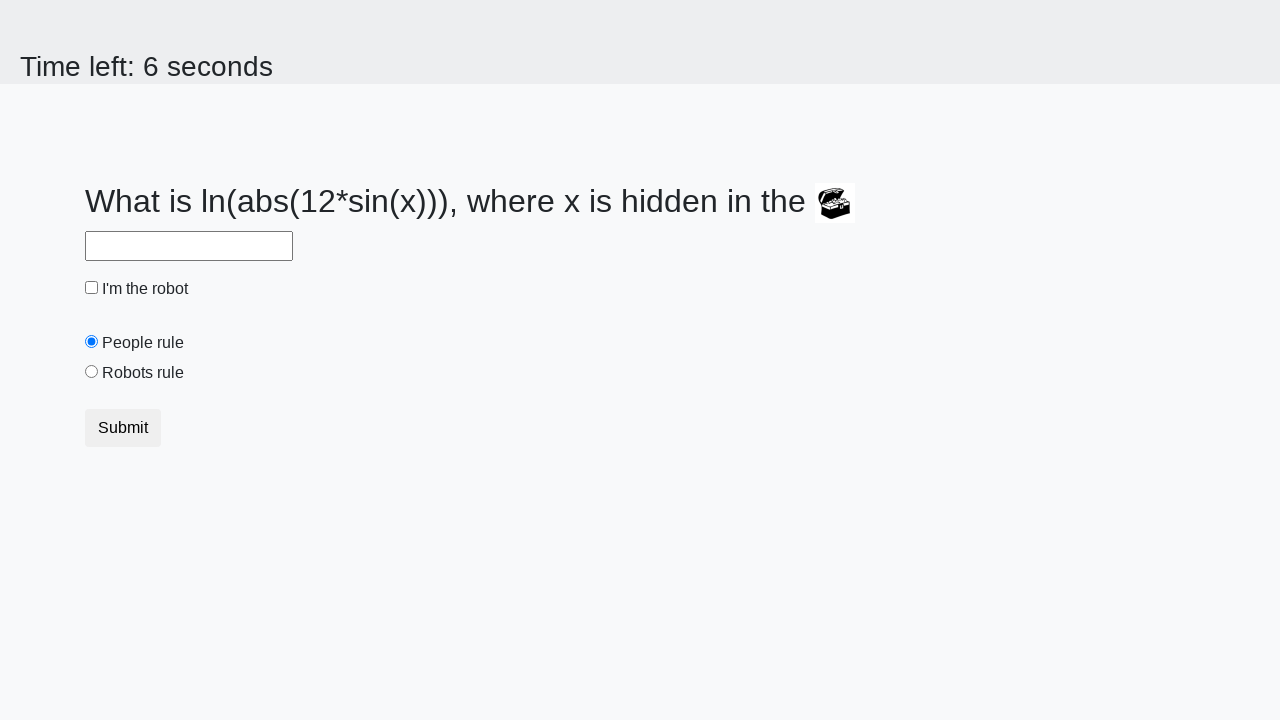

Retrieved valuex attribute from treasure image: 243
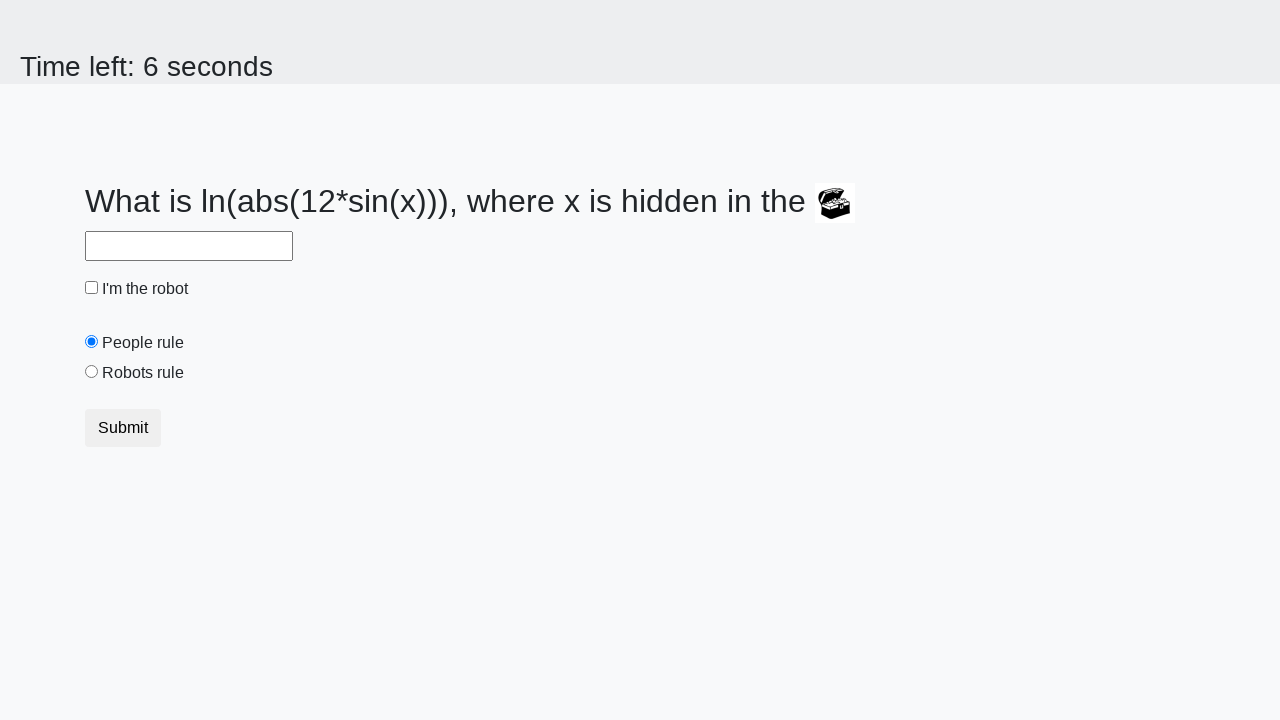

Calculated mathematical function result: 2.3683833378097745
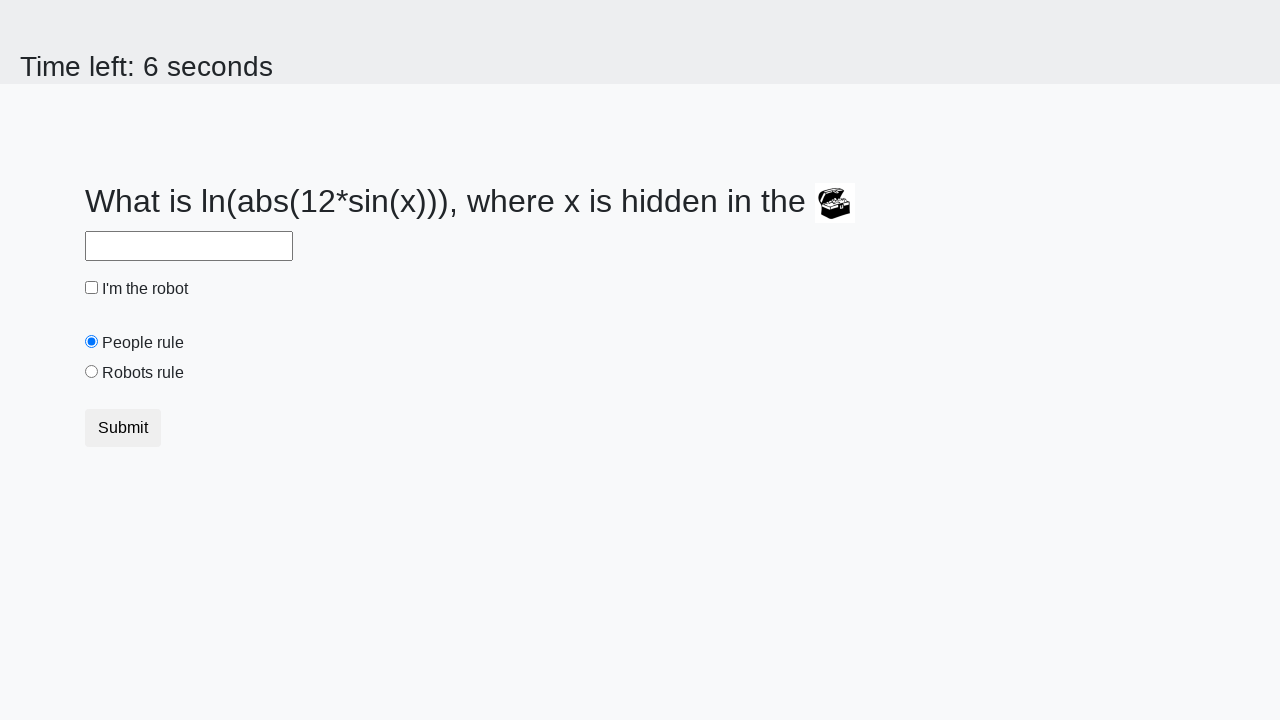

Filled answer field with calculated result on #answer
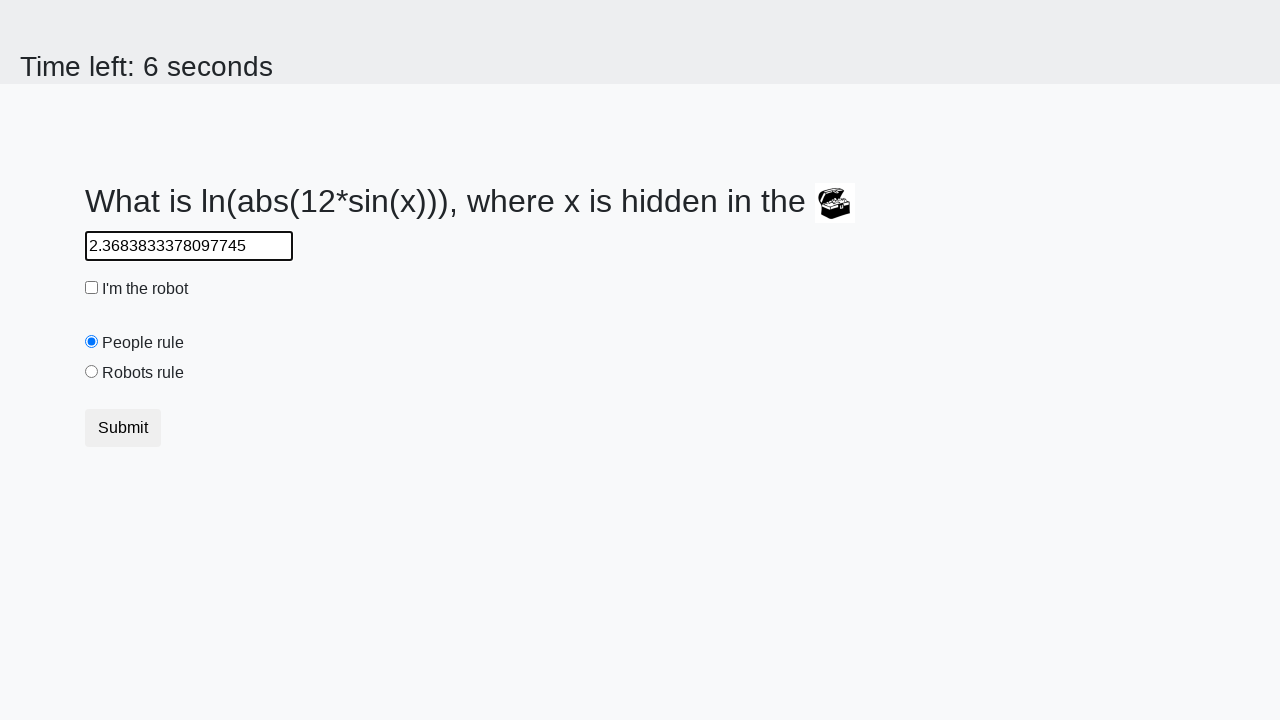

Checked 'I'm the robot' checkbox at (92, 288) on #robotCheckbox
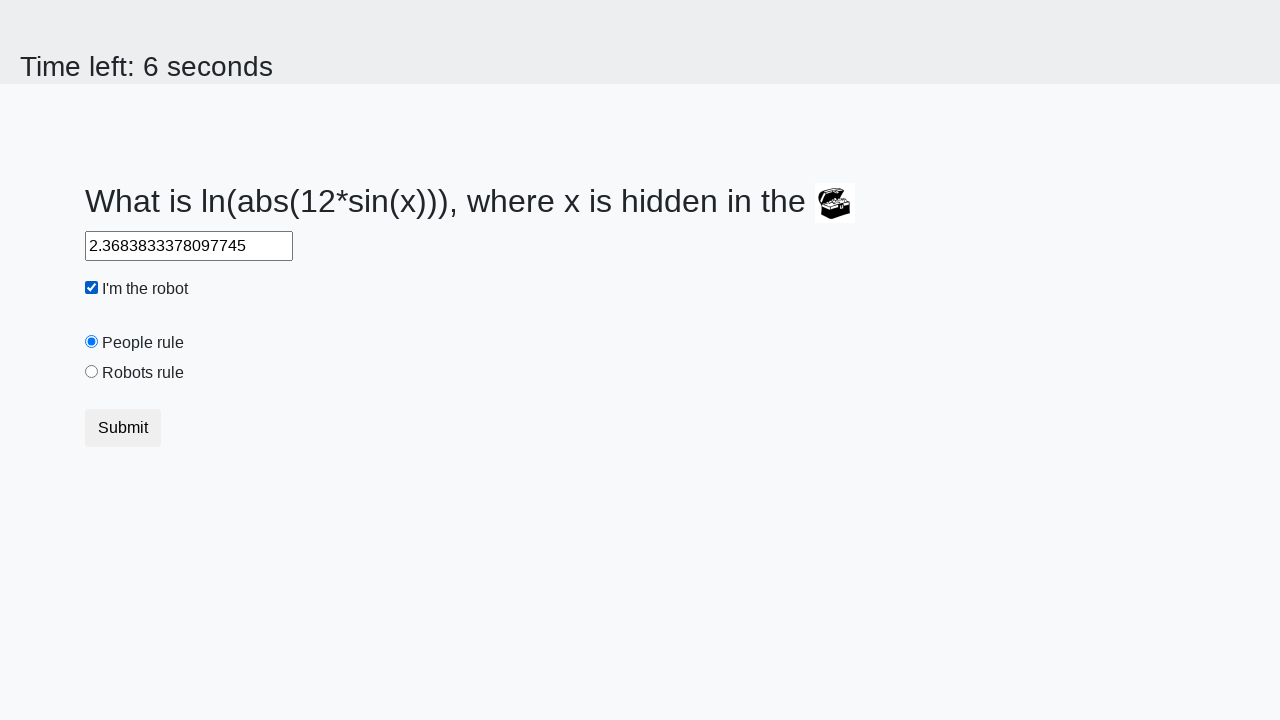

Selected 'Robots rule!' radio button at (92, 372) on #robotsRule
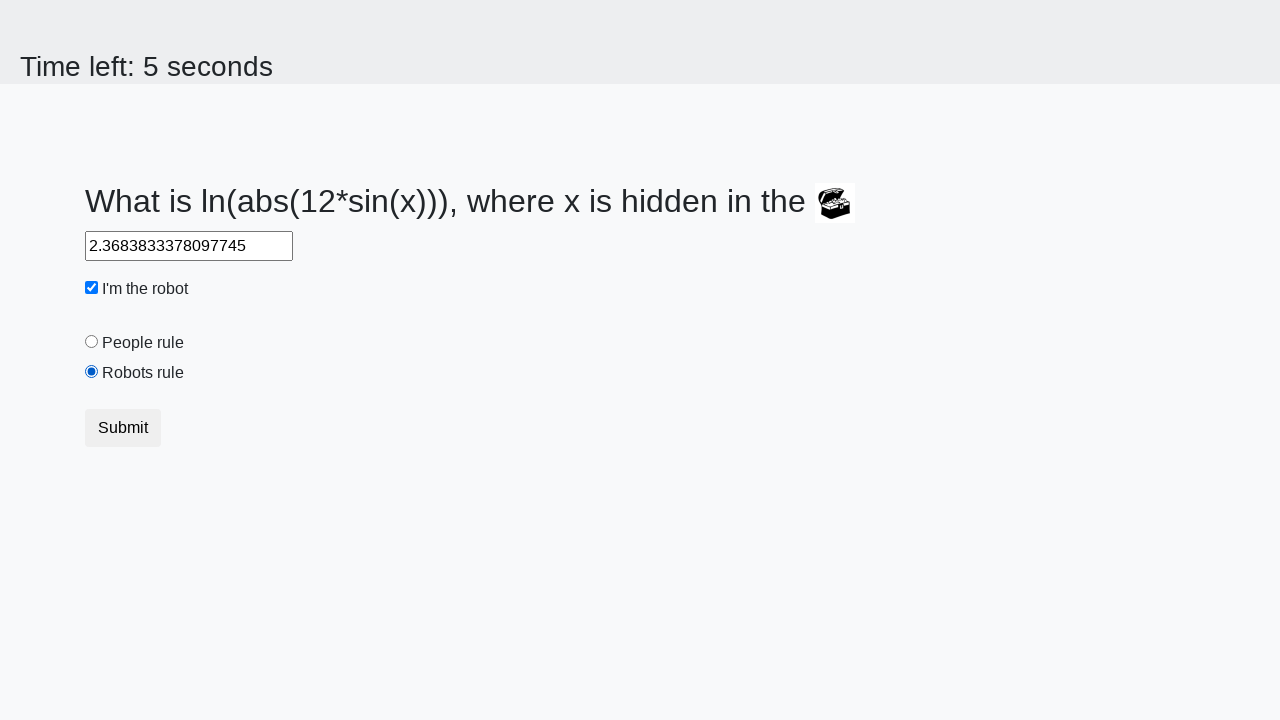

Clicked Submit button to complete form at (123, 428) on button.btn
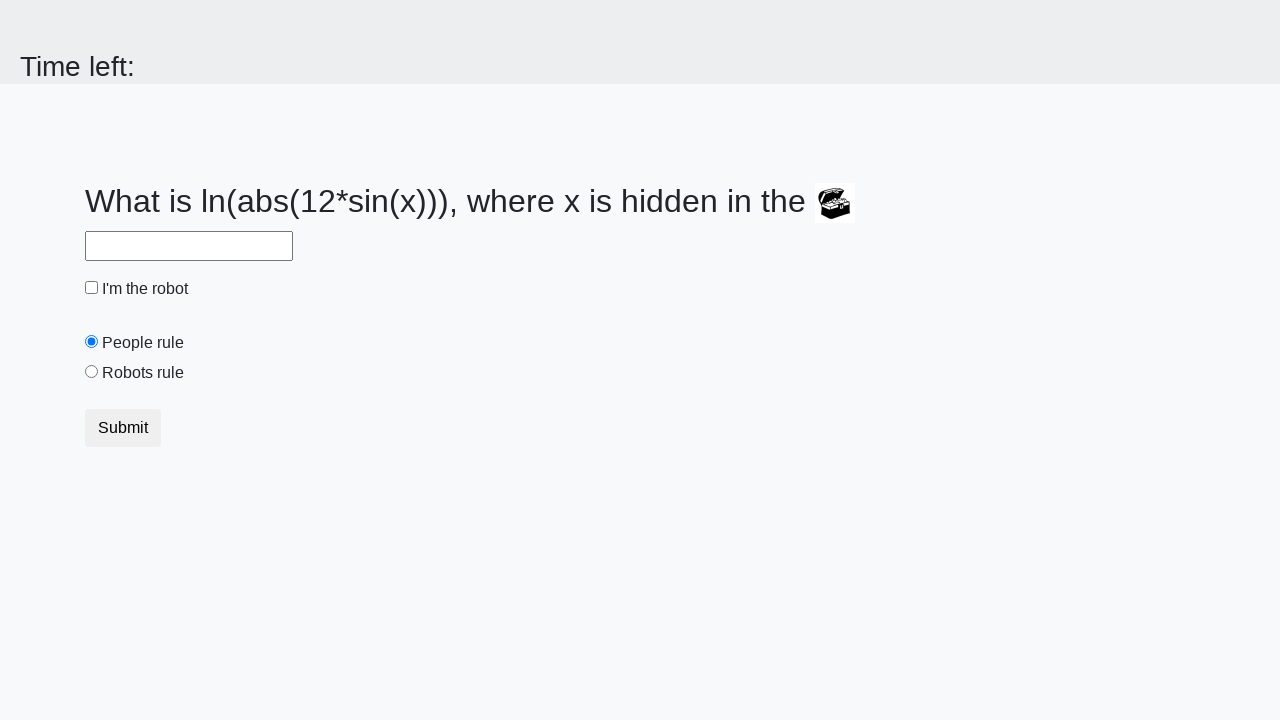

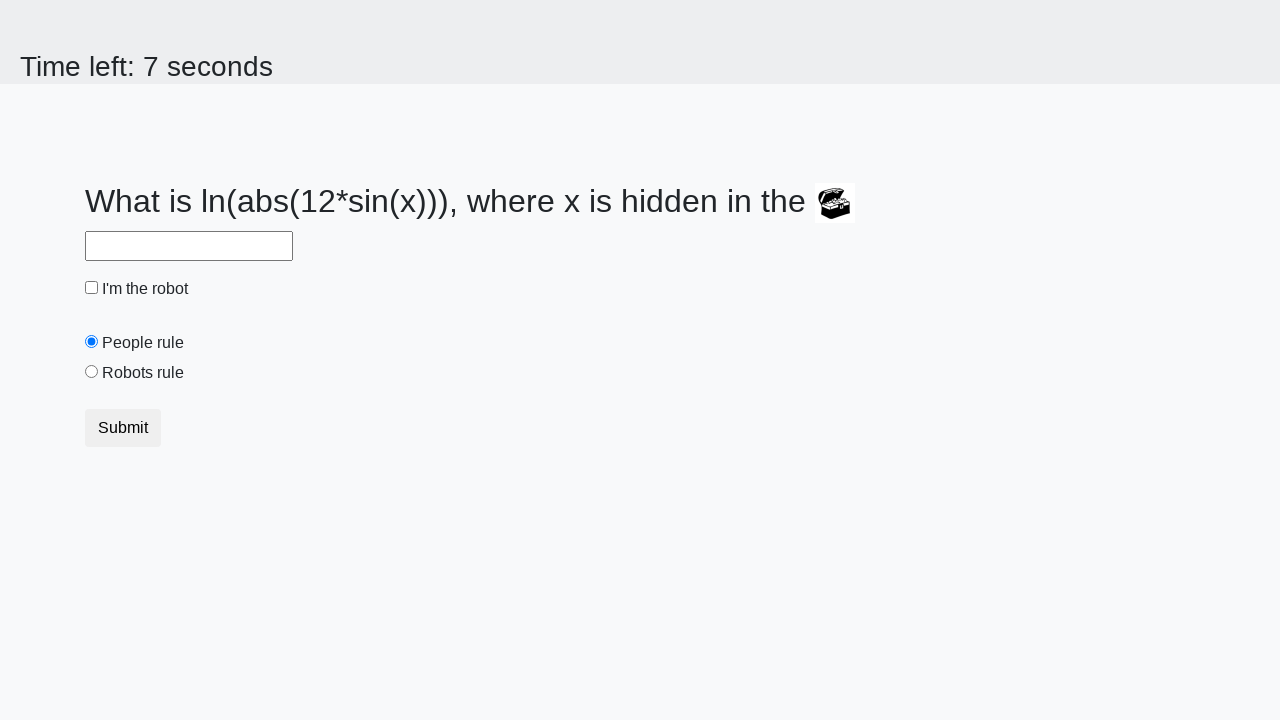